Tests adding and removing dynamic elements on a page by clicking add button multiple times and then removing some of the added elements

Starting URL: https://the-internet.herokuapp.com/add_remove_elements/

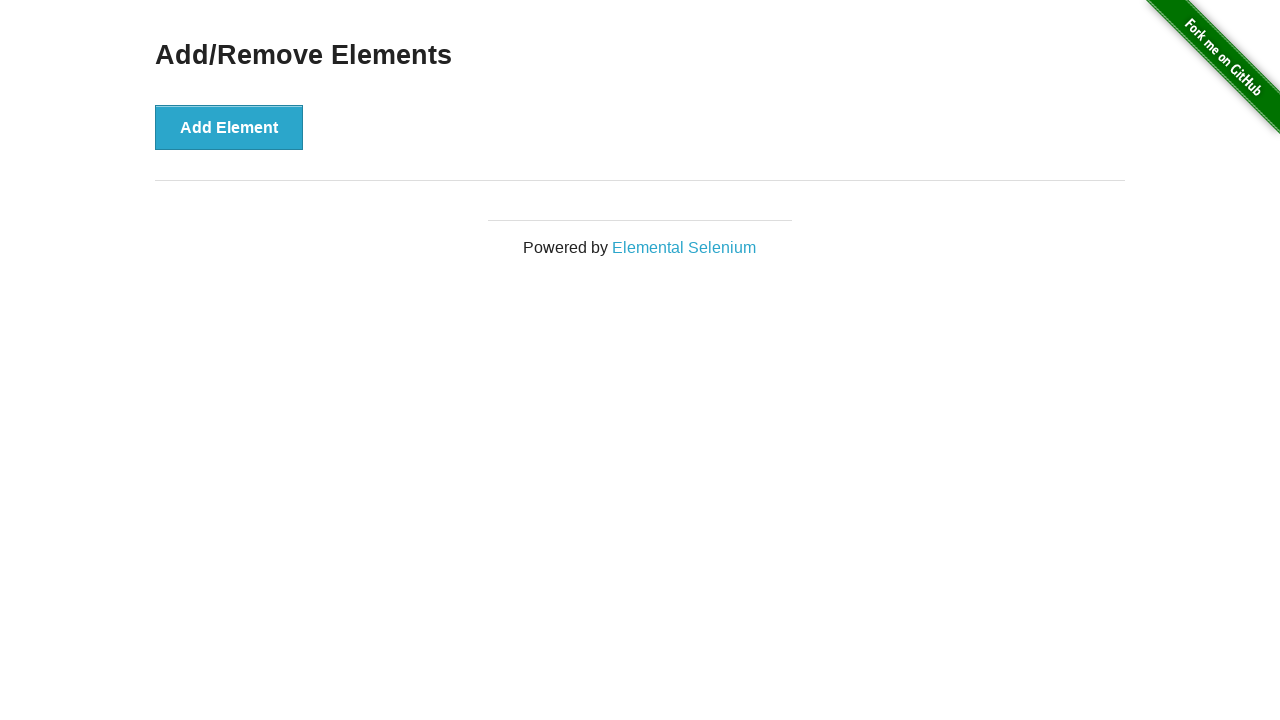

Clicked add button (iteration 1 of 5) at (229, 127) on //*[@id="content"]/div/button
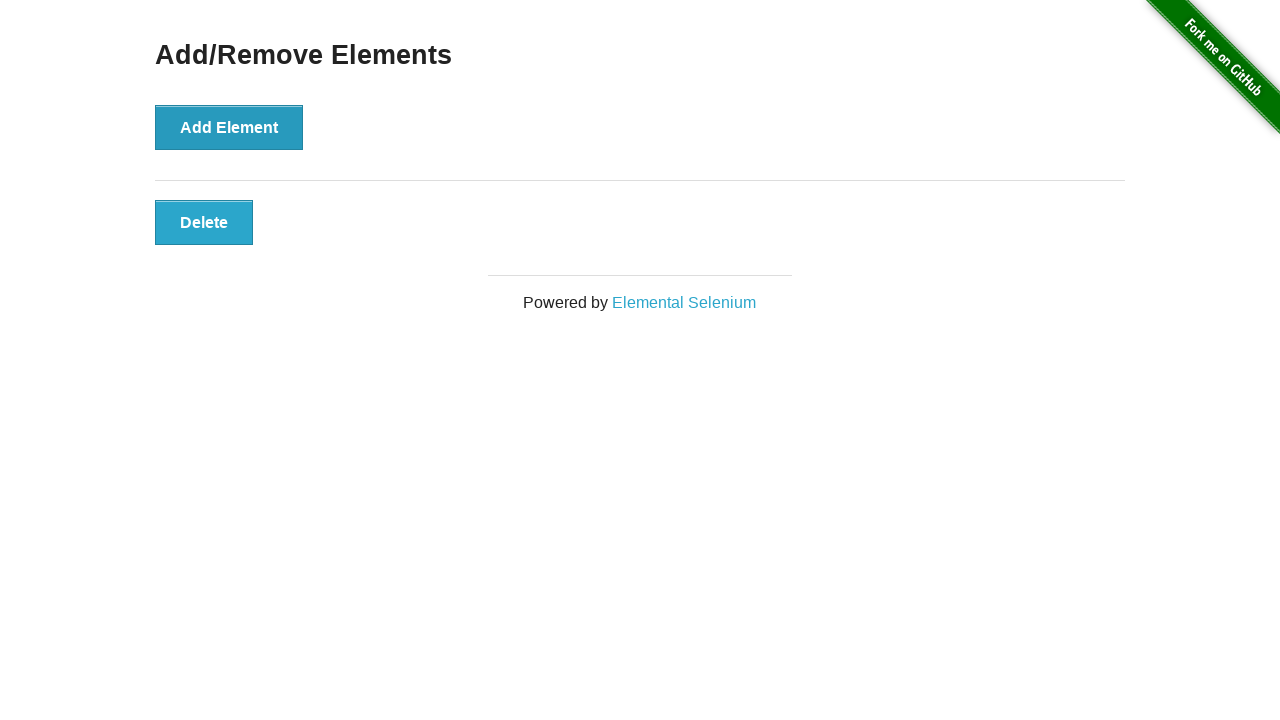

Clicked add button (iteration 2 of 5) at (229, 127) on //*[@id="content"]/div/button
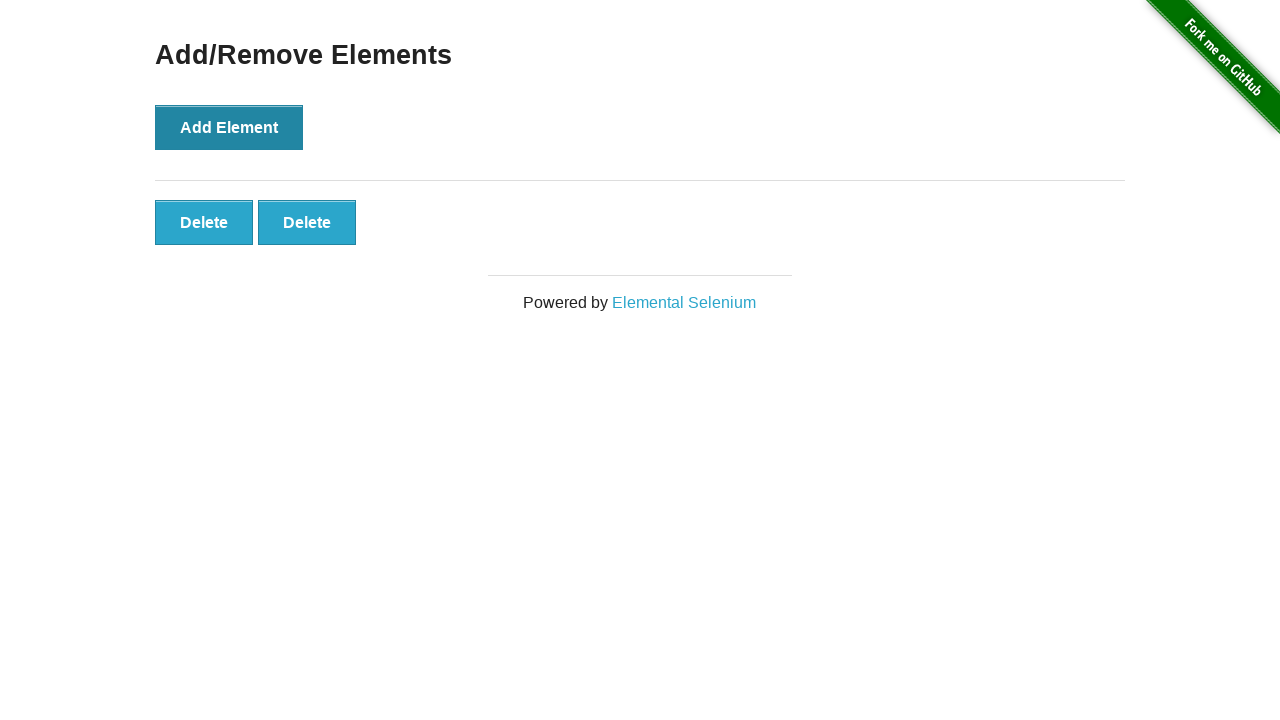

Clicked add button (iteration 3 of 5) at (229, 127) on //*[@id="content"]/div/button
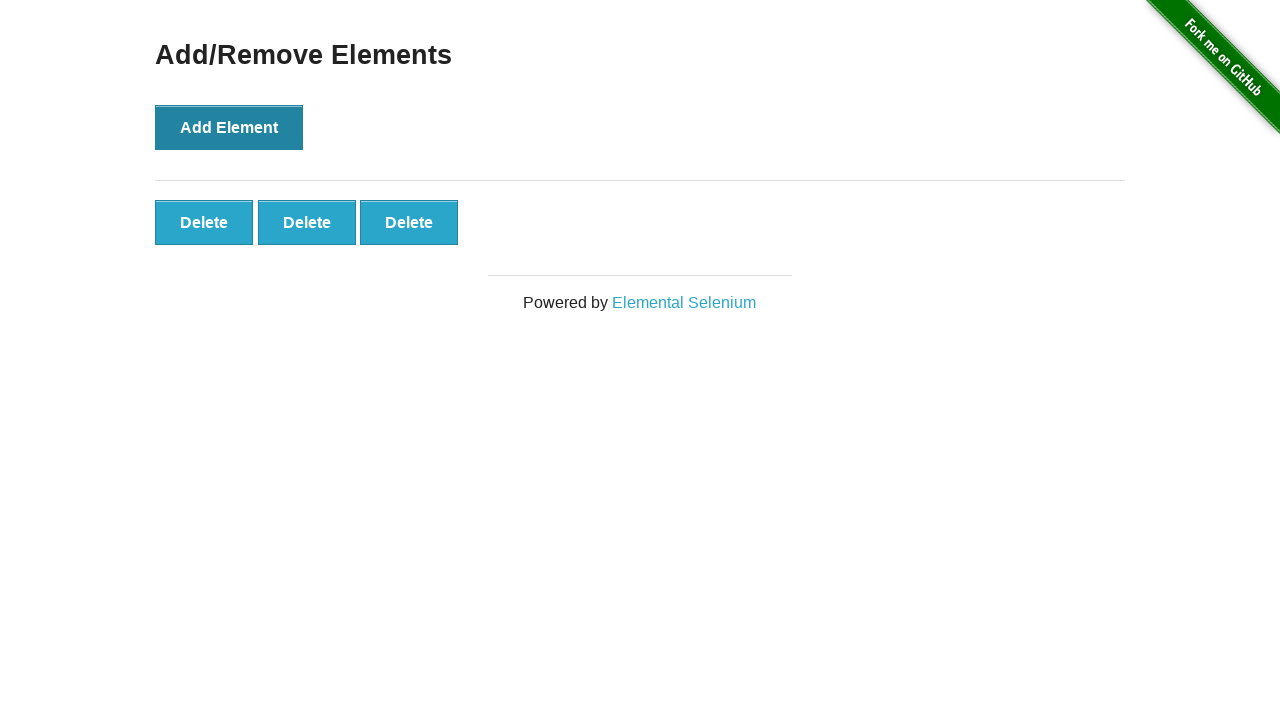

Clicked add button (iteration 4 of 5) at (229, 127) on //*[@id="content"]/div/button
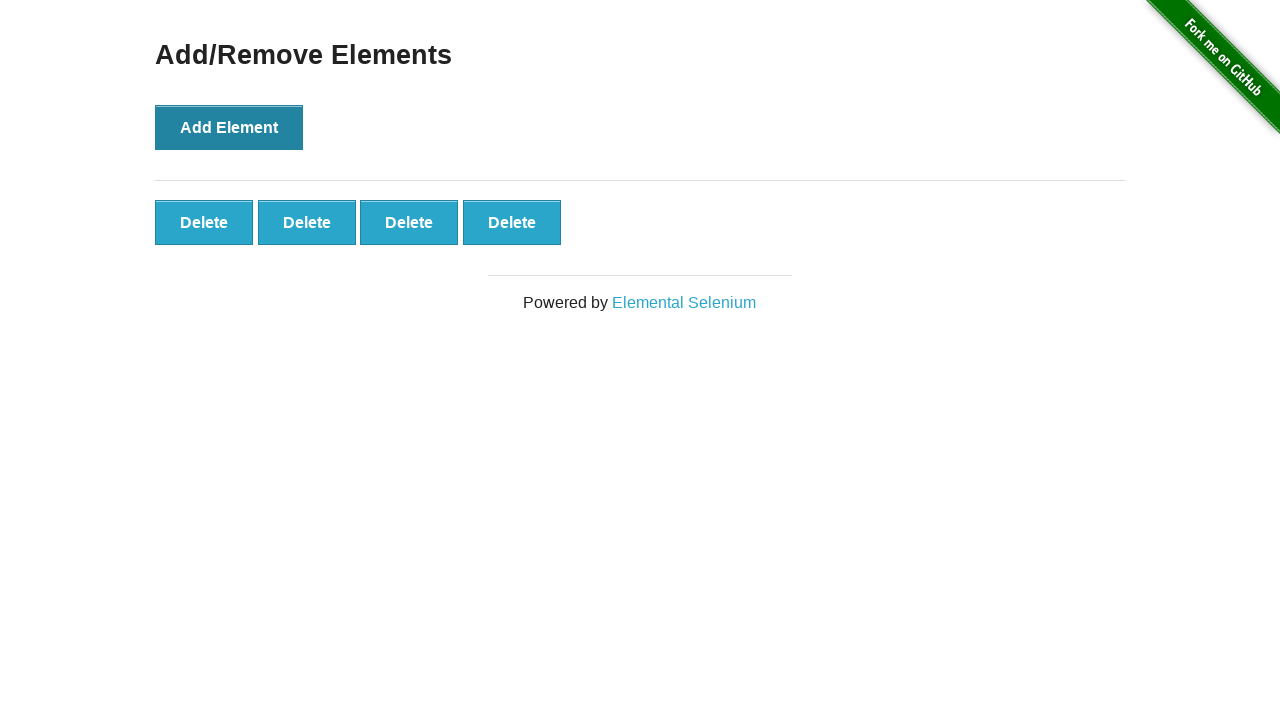

Clicked add button (iteration 5 of 5) at (229, 127) on //*[@id="content"]/div/button
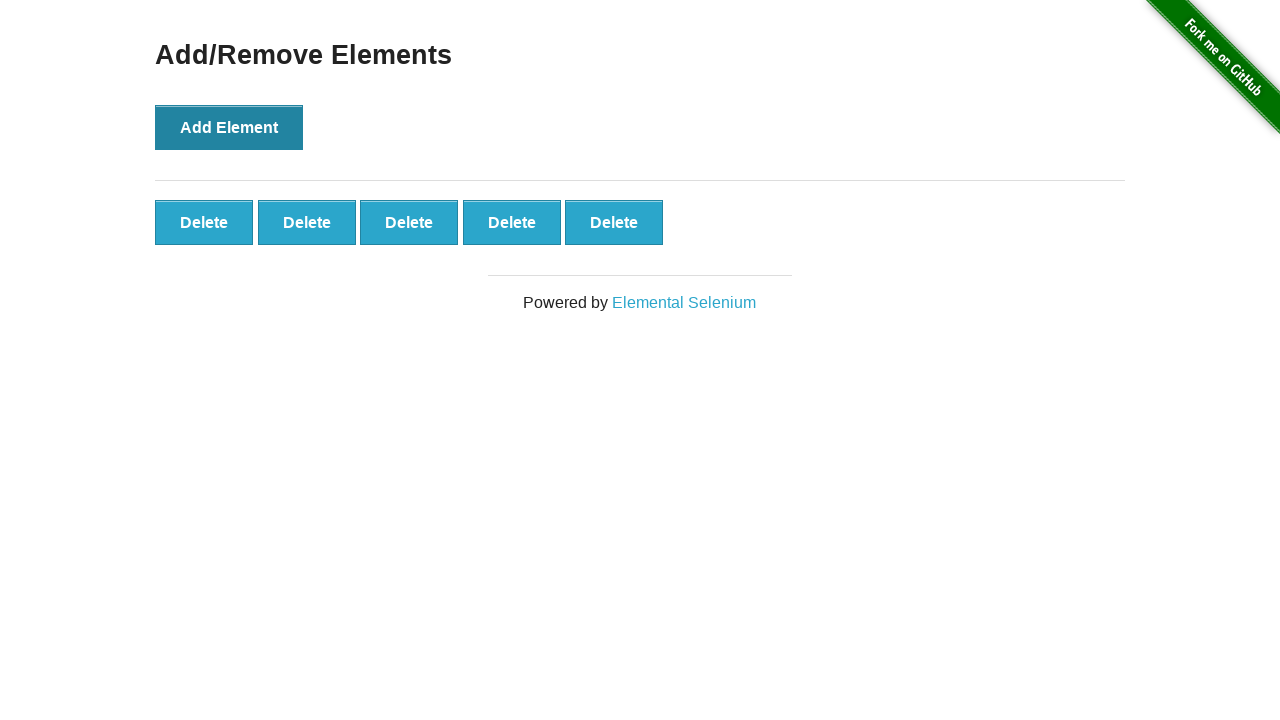

Clicked delete button to remove element (iteration 1 of 2) at (204, 222) on .added-manually >> nth=0
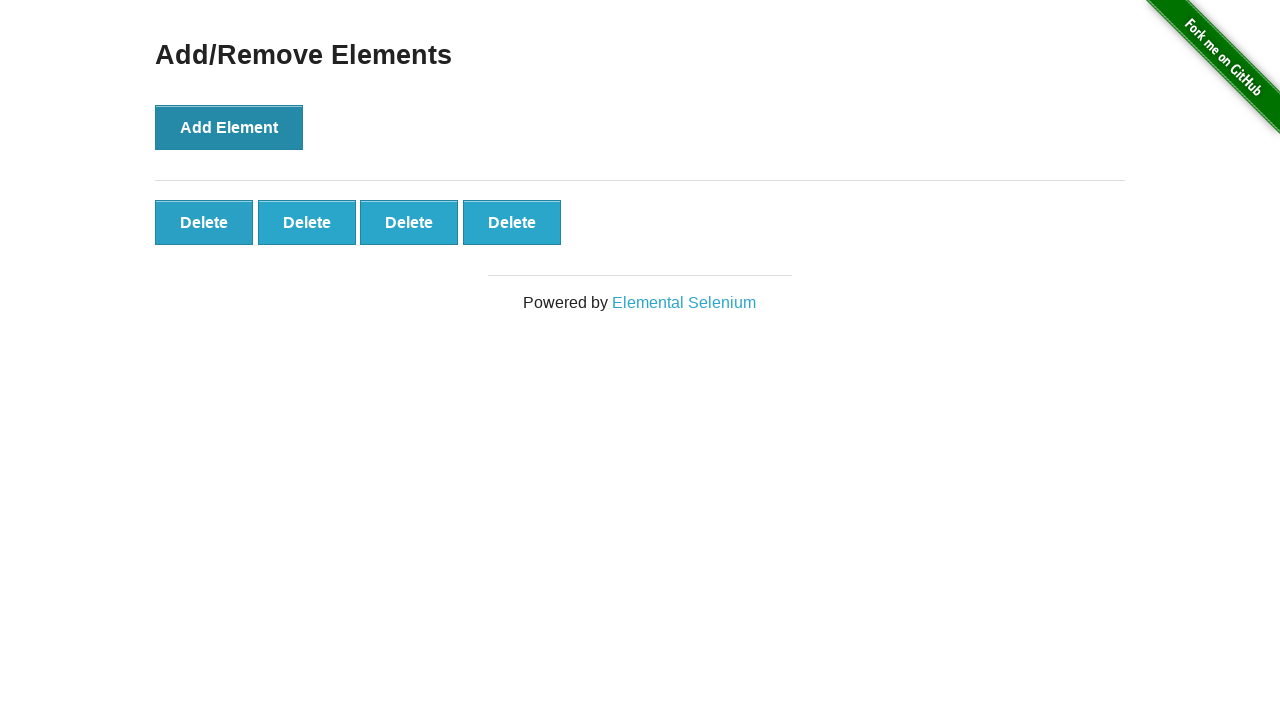

Clicked delete button to remove element (iteration 2 of 2) at (204, 222) on .added-manually >> nth=0
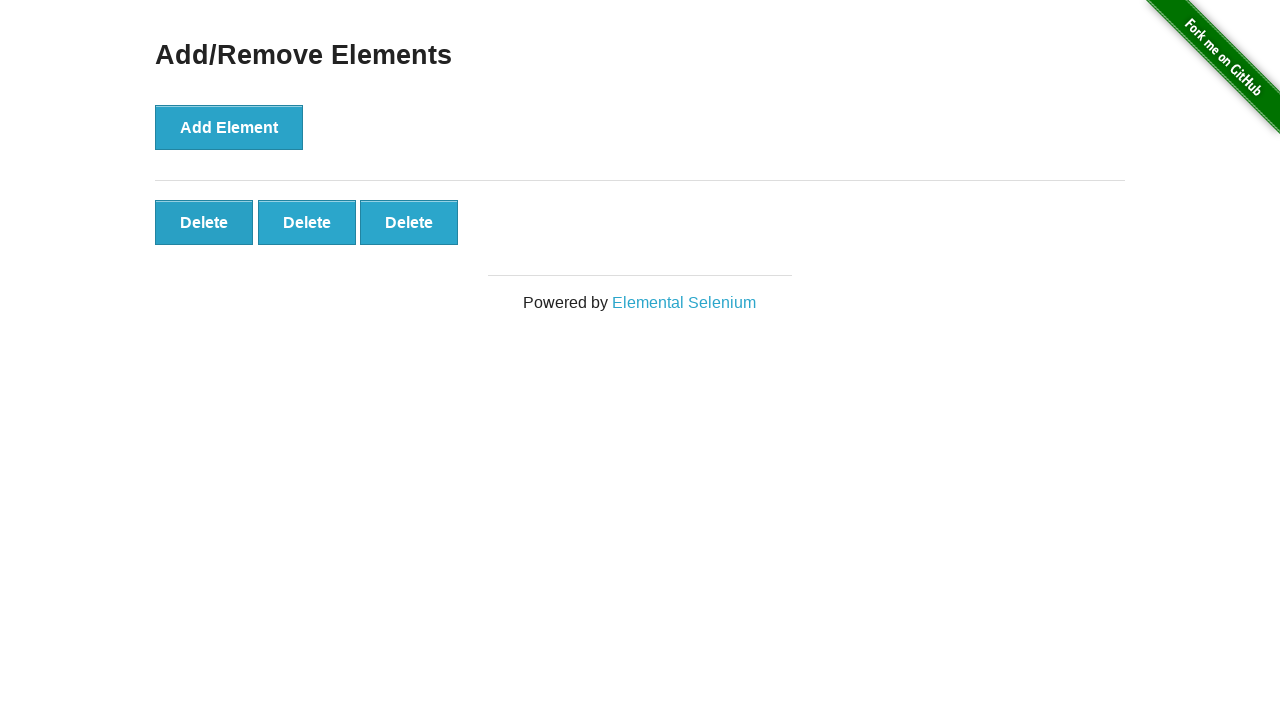

Verified 3 elements remaining on the page
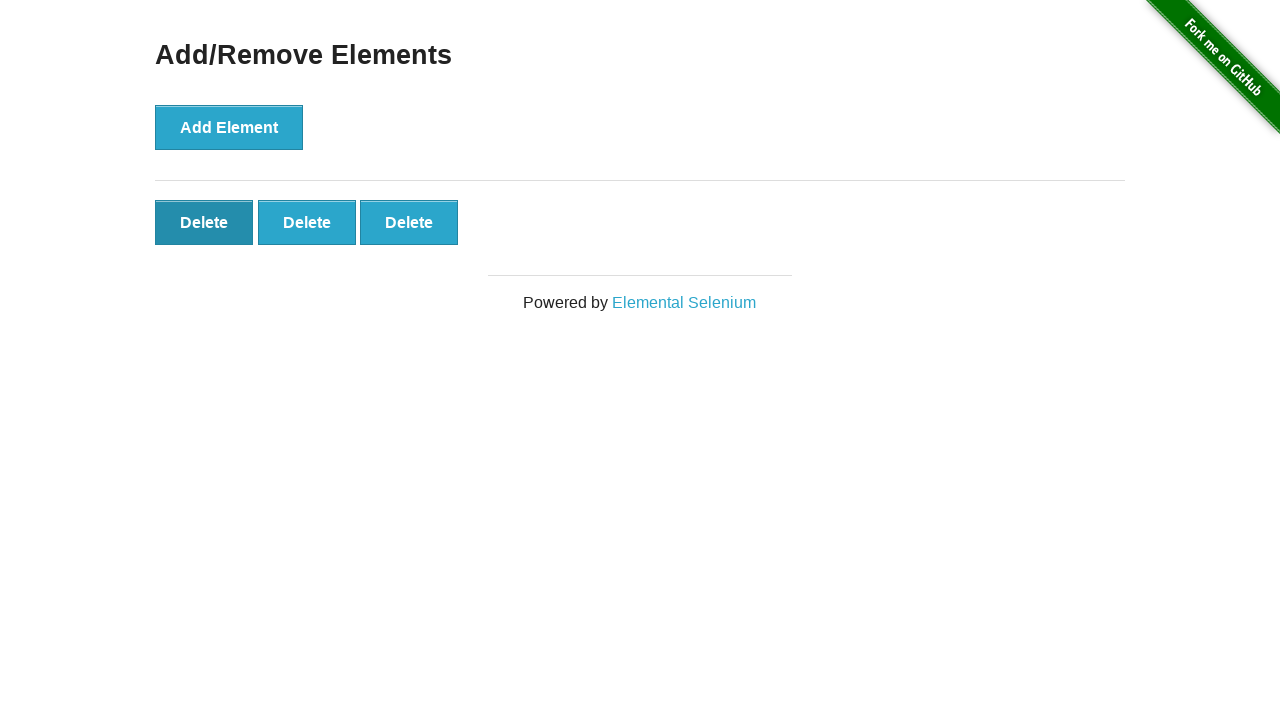

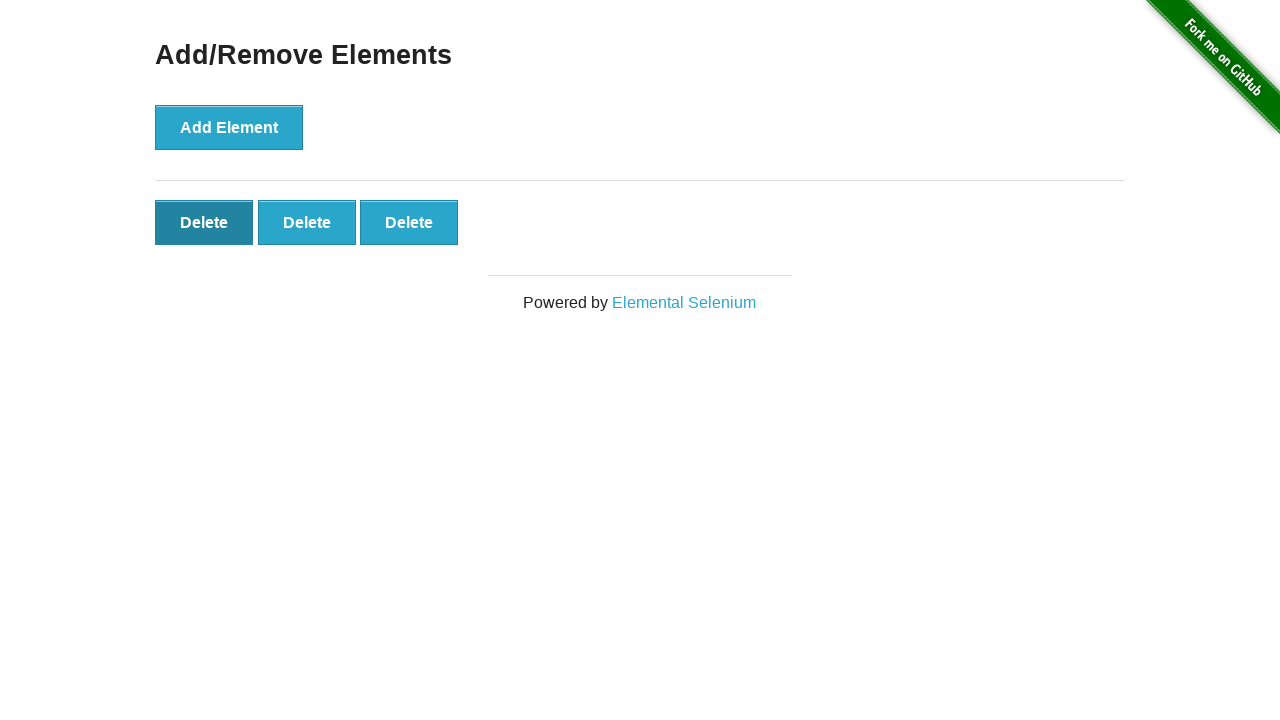